Tests iframe handling by switching to the first iframe, clicking a link that opens in a new tab, and verifying tab switching functionality

Starting URL: https://www.tutorialspoint.com/selenium/practice/frames.php

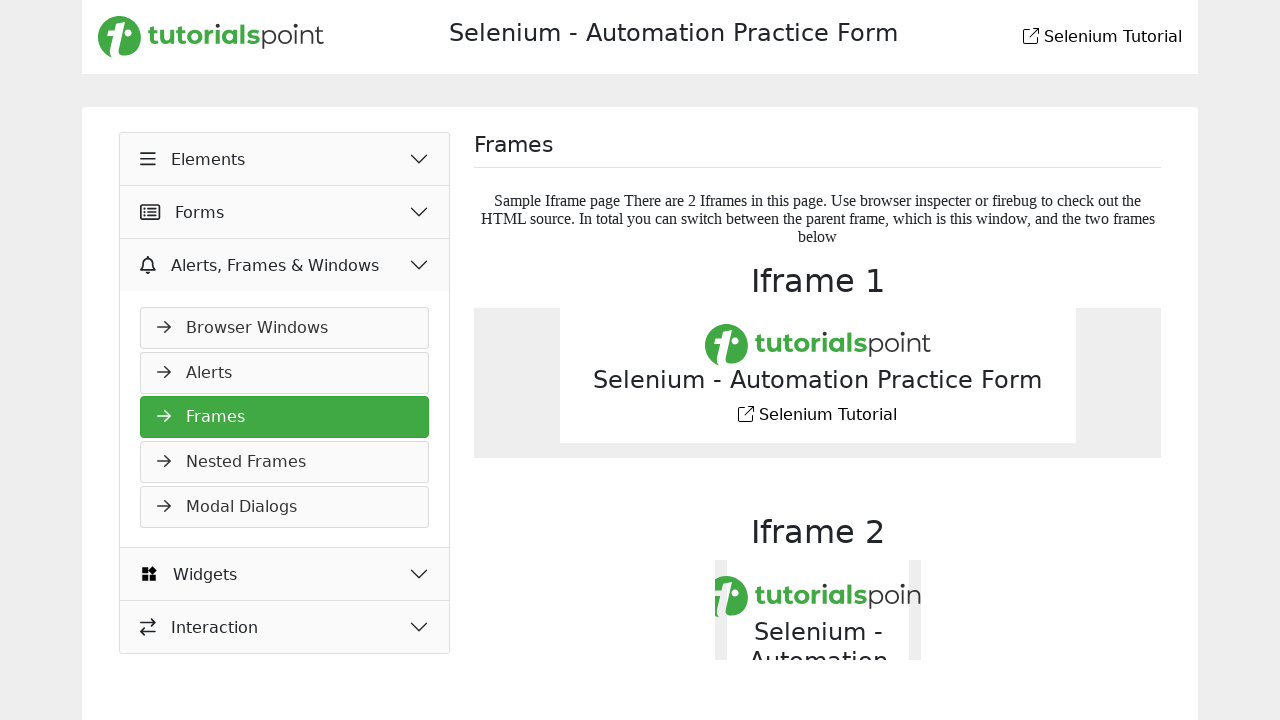

Located the first iframe on the page
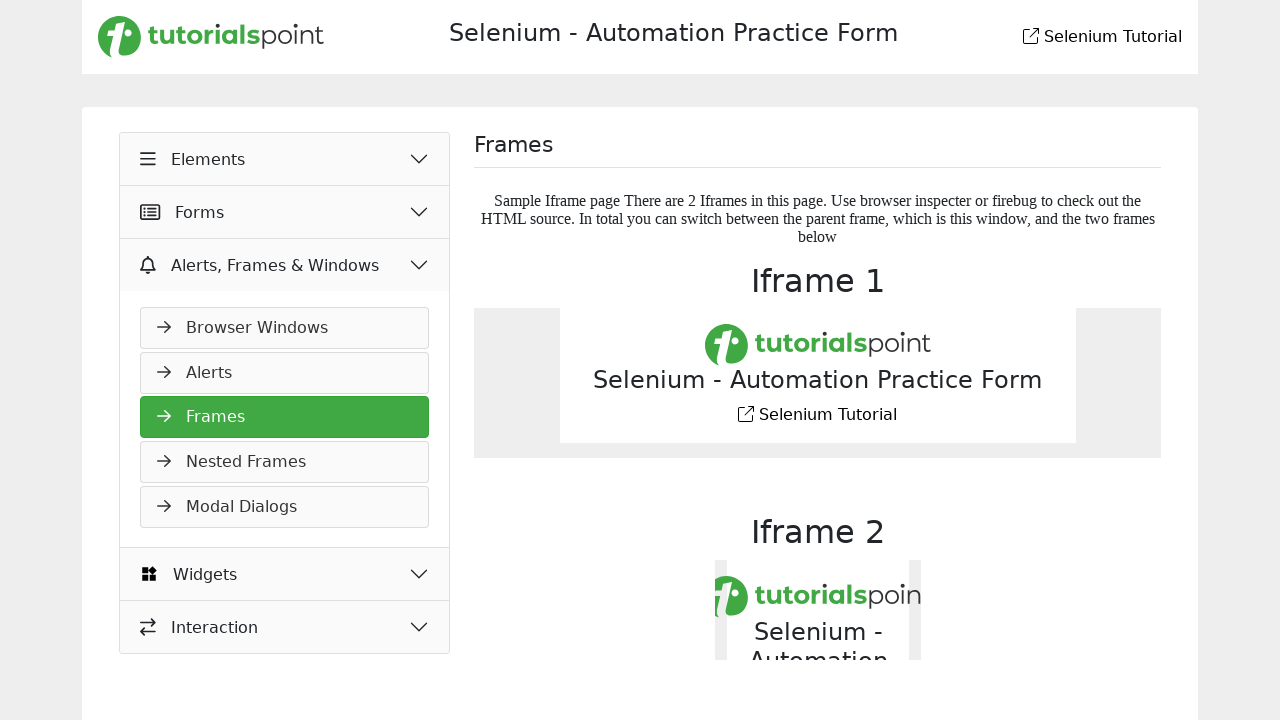

Clicked the 'back to Selenium Tutorial' link inside the iframe at (746, 414) on xpath=//body//main//iframe[1] >> internal:control=enter-frame >> xpath=//a[@titl
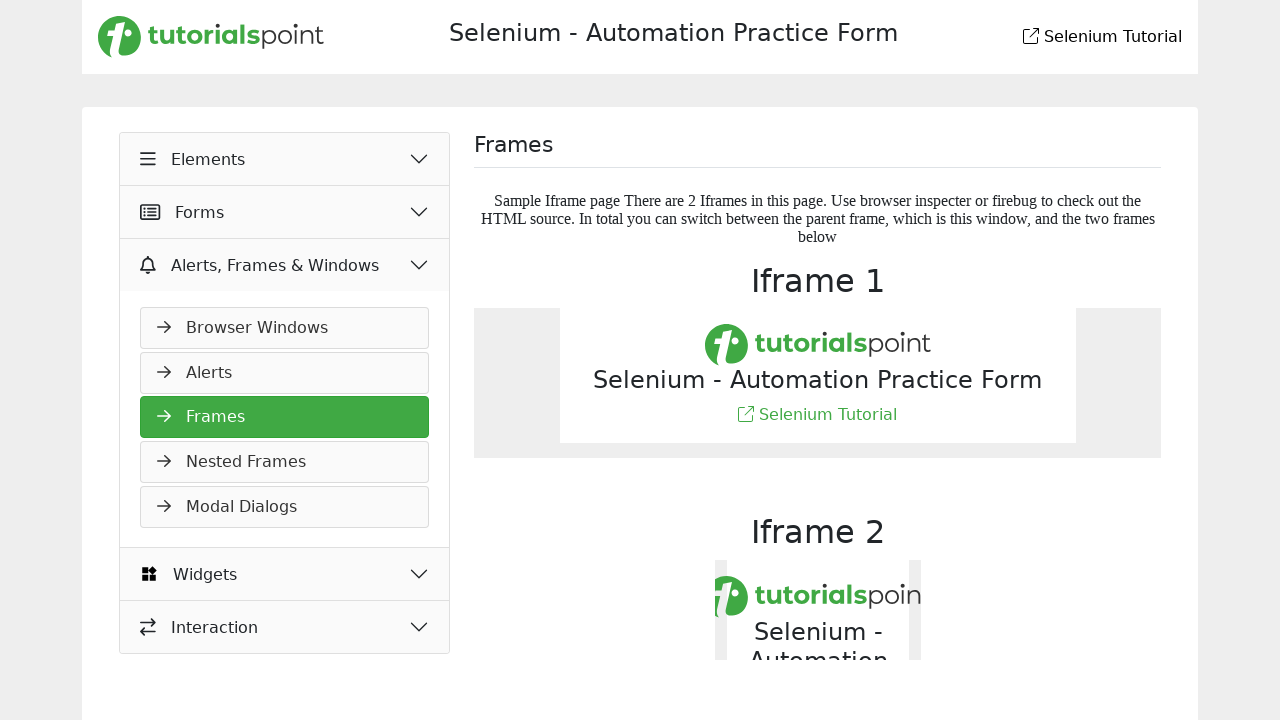

New tab opened successfully
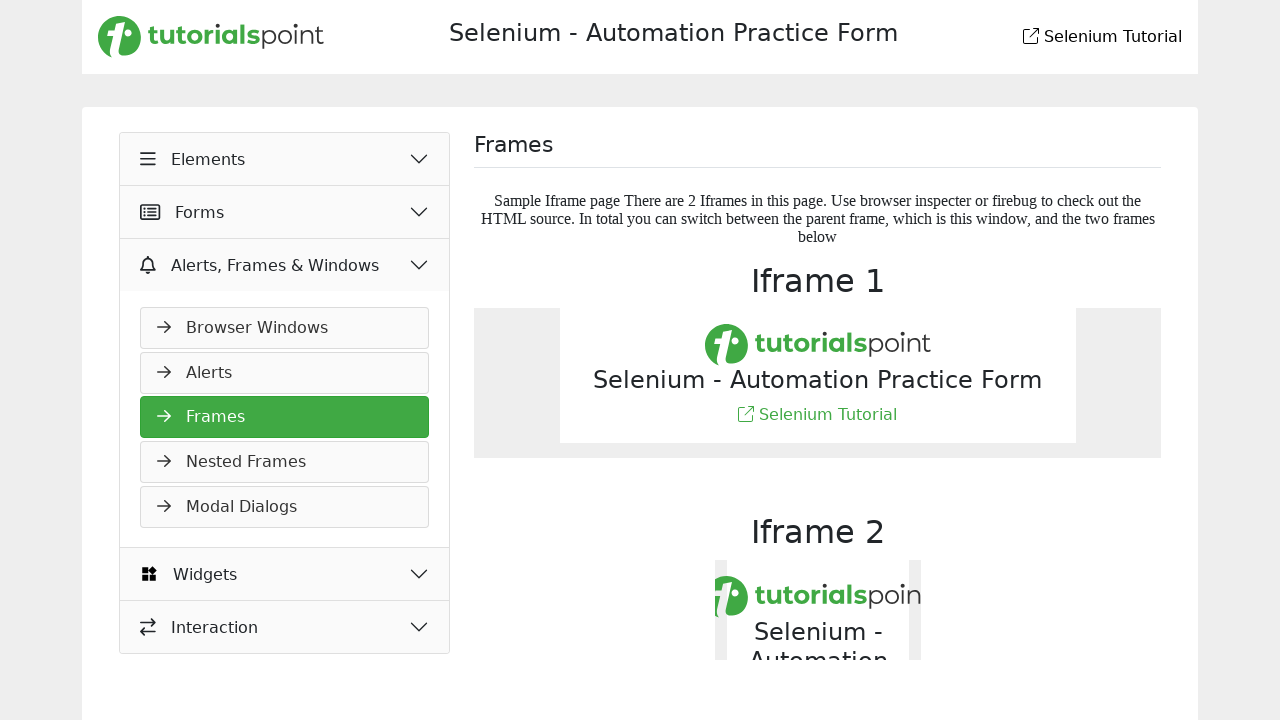

New page loaded completely
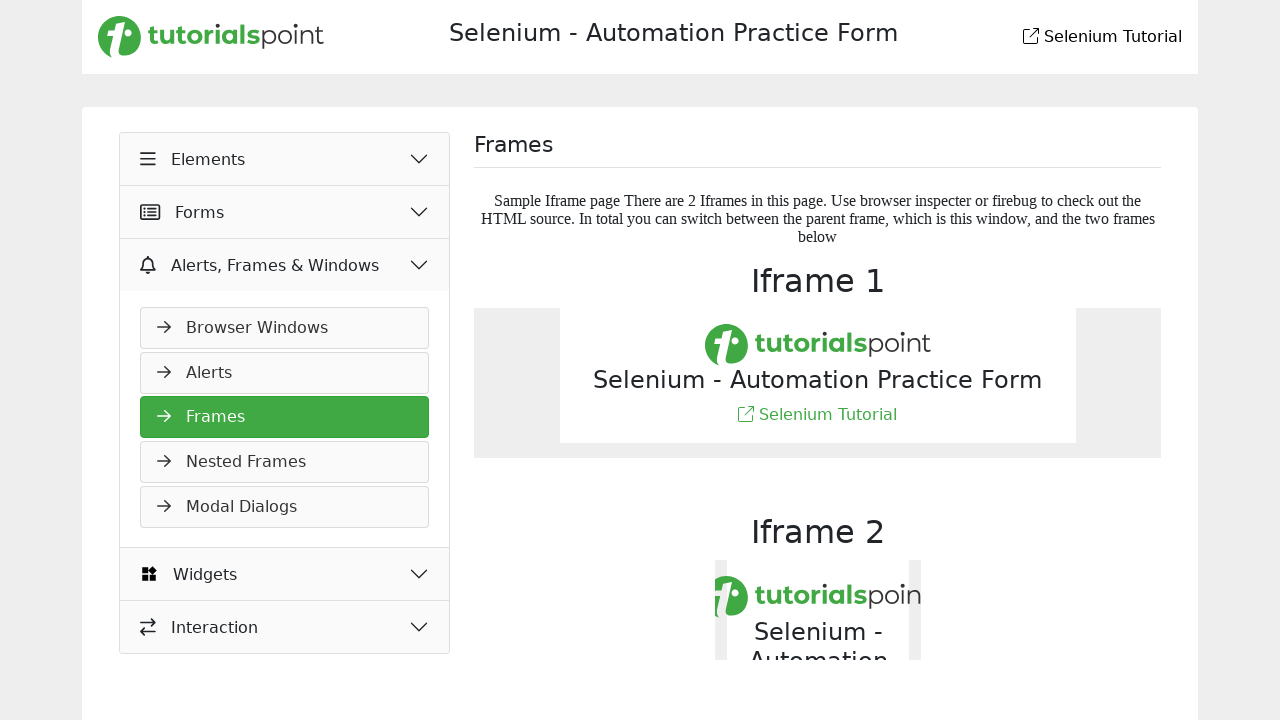

Retrieved new tab title: Selenium Tutorial
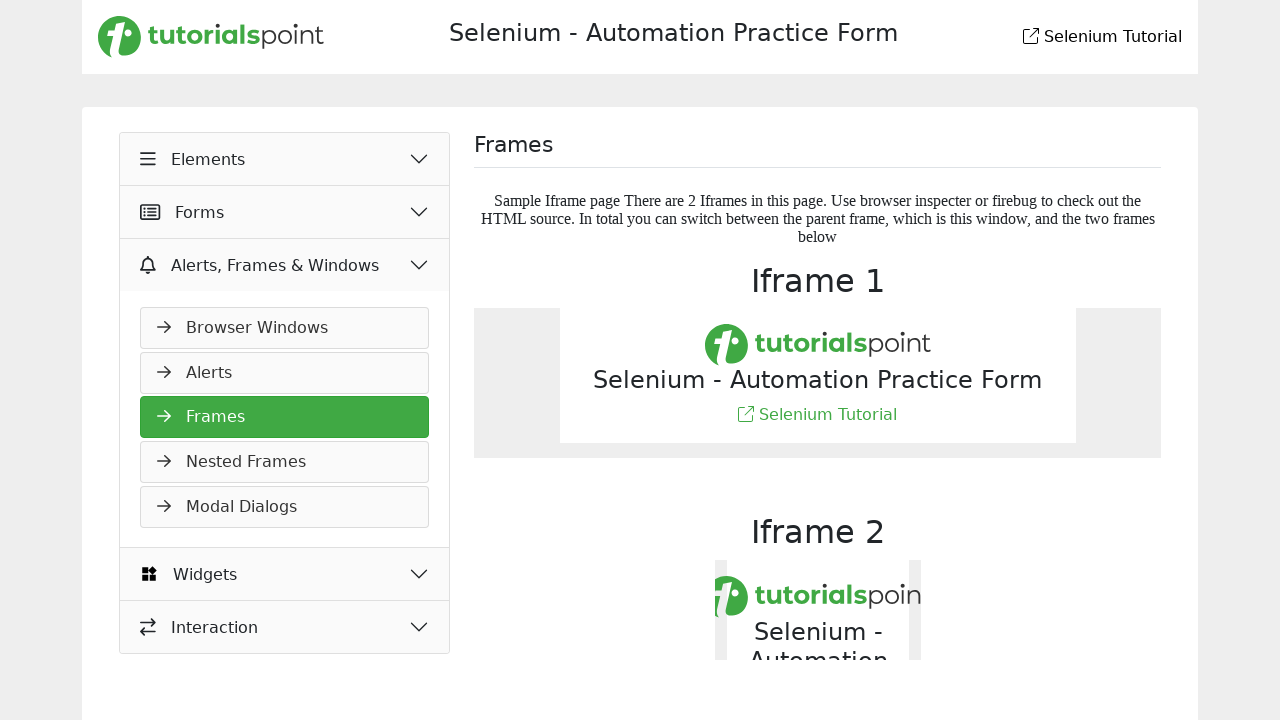

Closed the new tab
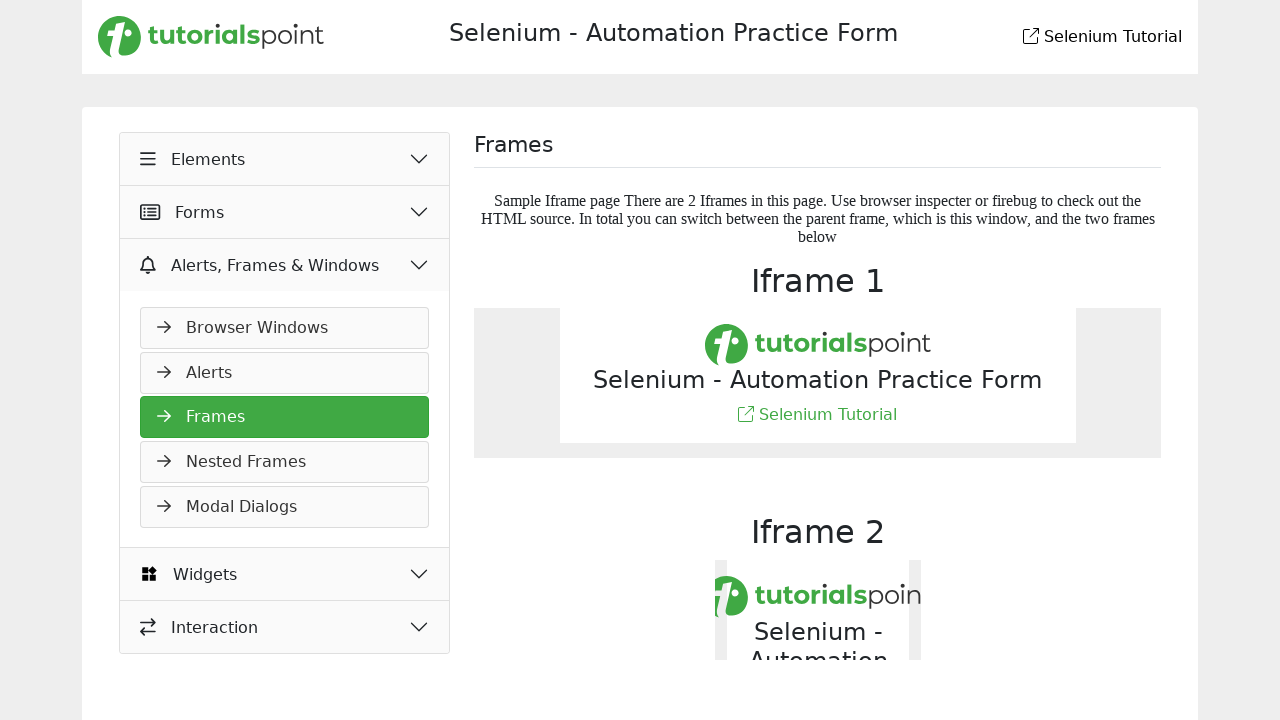

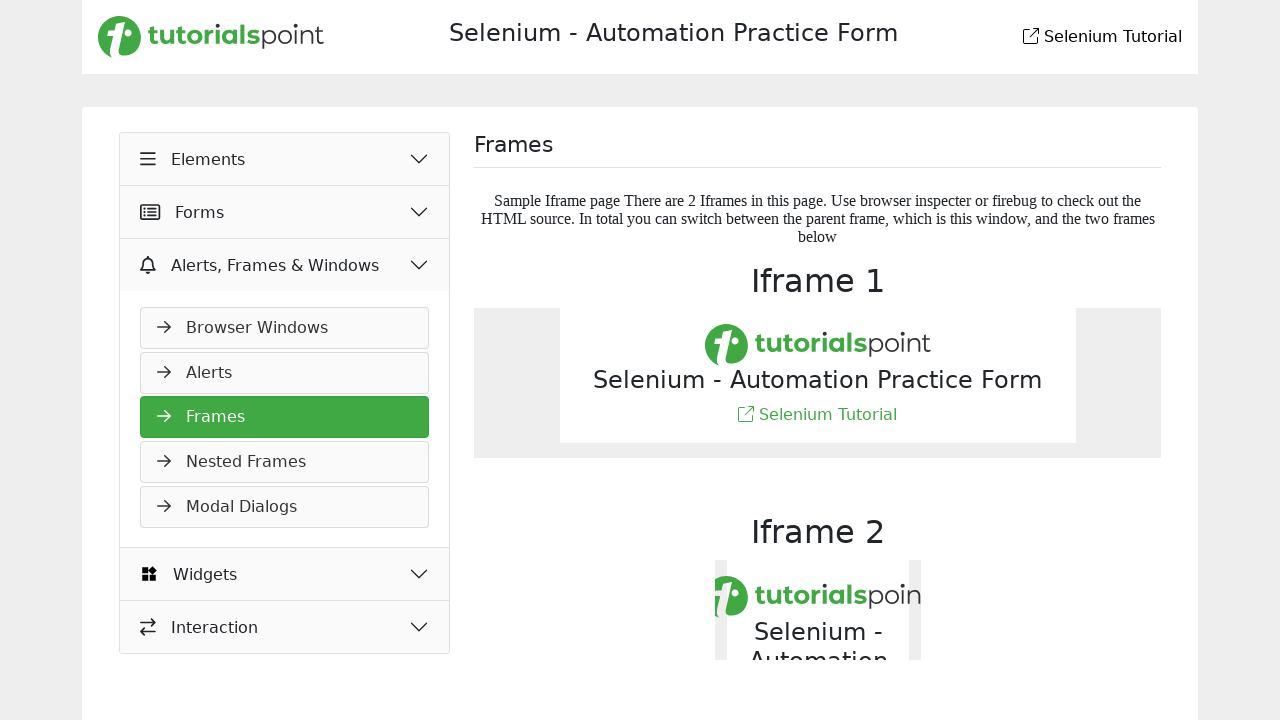